Tests file download functionality by navigating to the download page and clicking on the first available download link.

Starting URL: https://the-internet.herokuapp.com/download

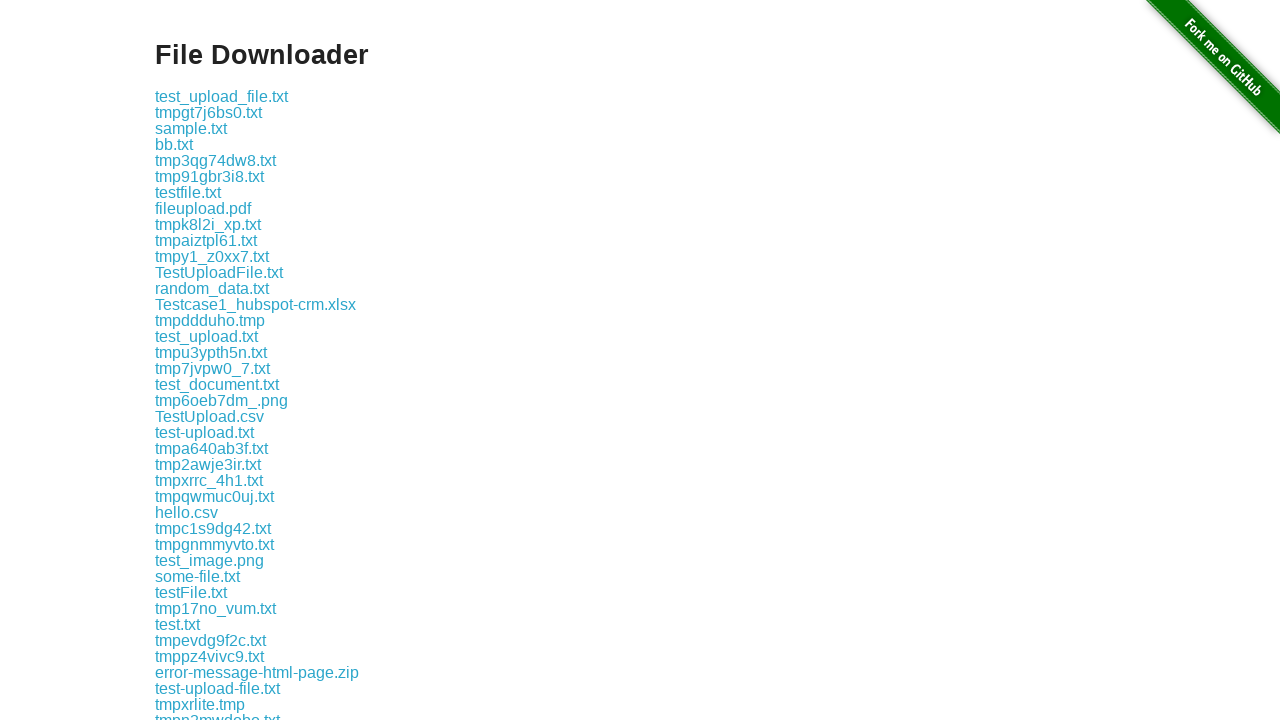

Clicked the first download link at (222, 96) on .example a
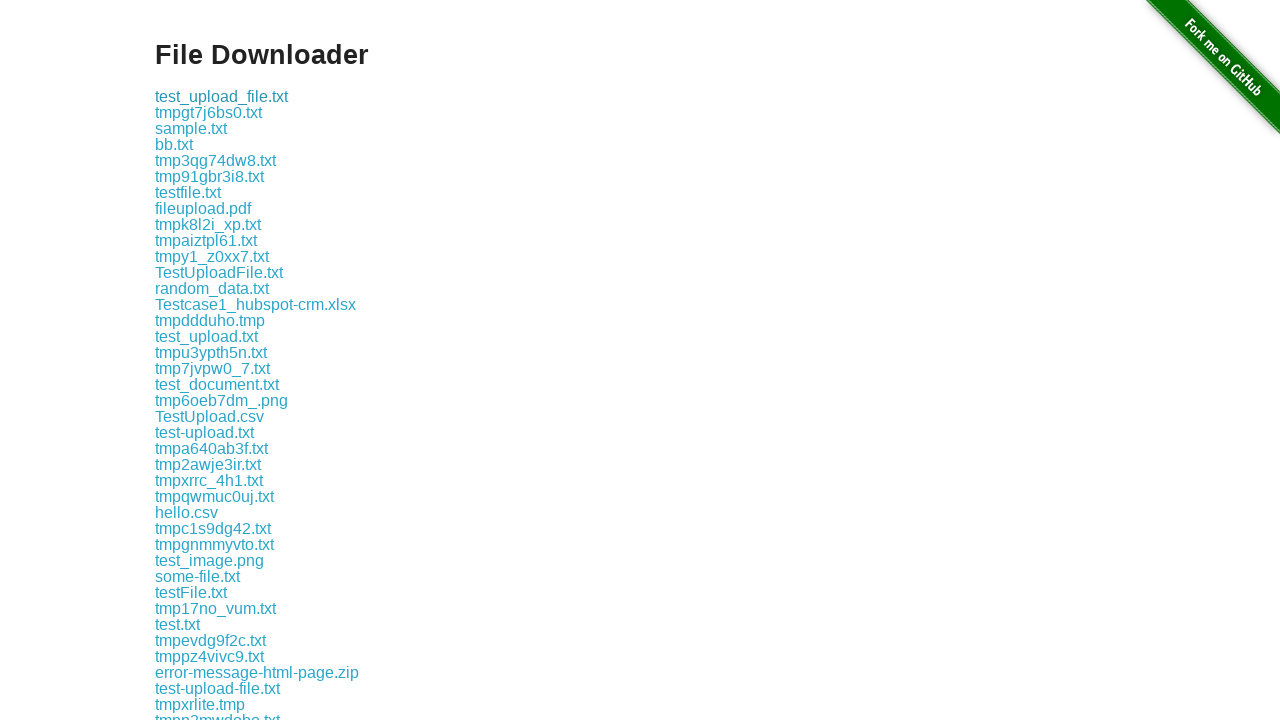

Waited 3 seconds for download to complete
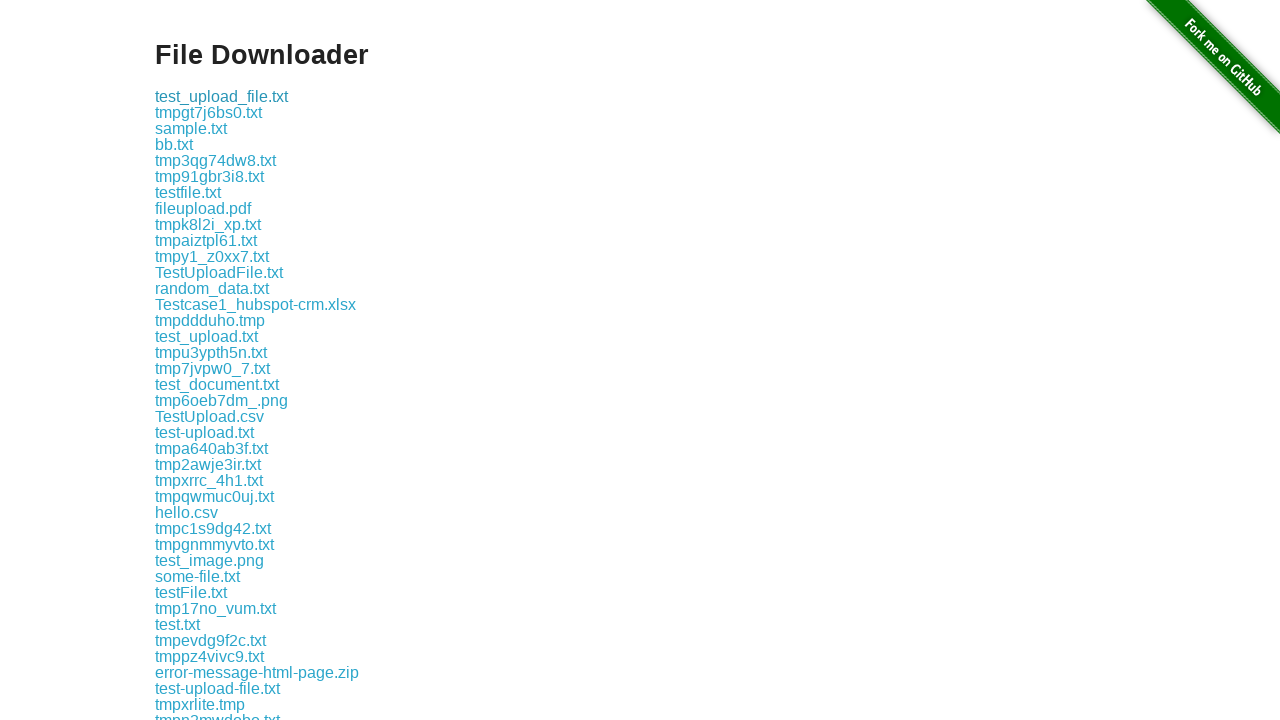

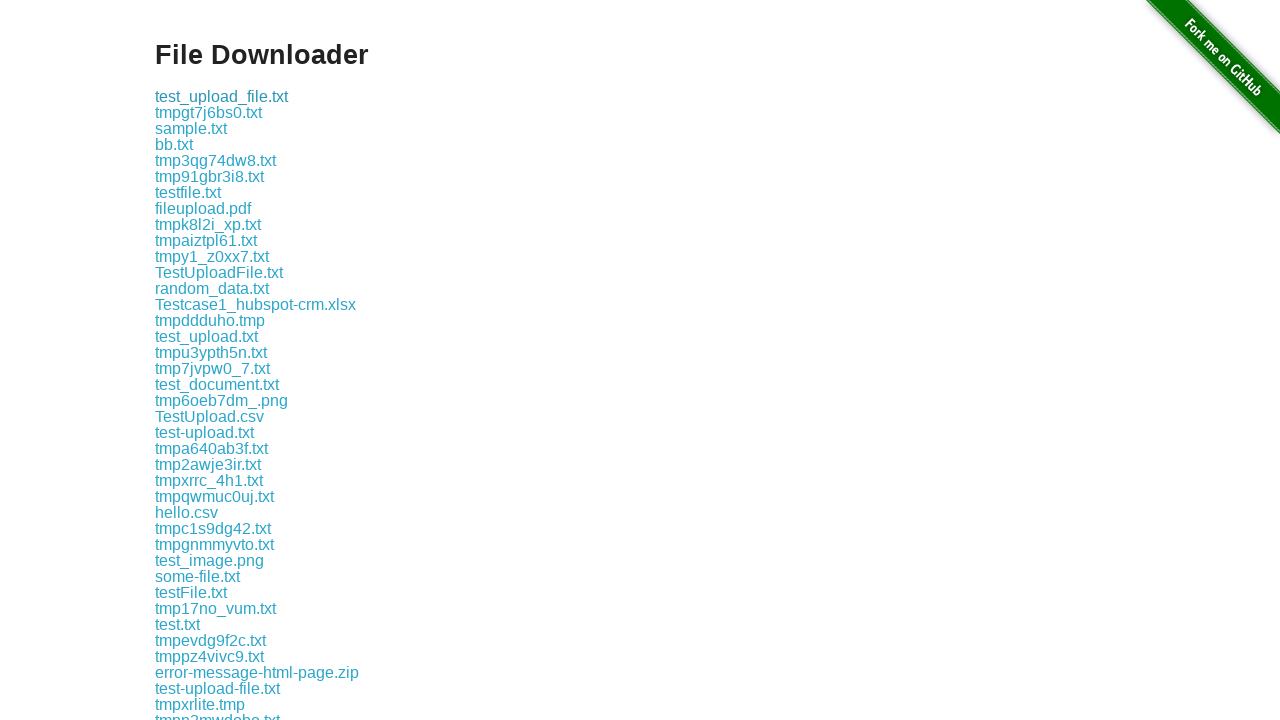